Tests drag and drop functionality on the jQuery UI droppable demo page by hovering over a menu item, switching to the demo iframe, and dragging an element onto a droppable target.

Starting URL: https://jqueryui.com/droppable/

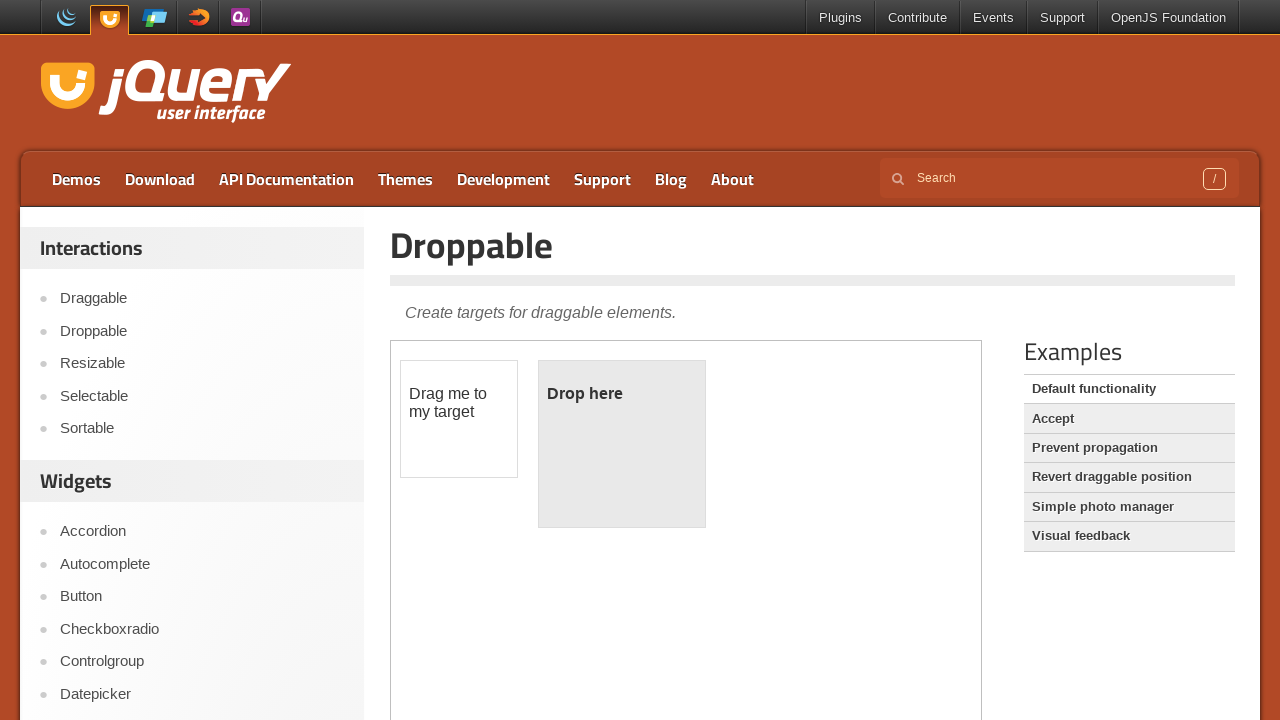

Hovered over the 'Resizable' navigation link at (202, 364) on a:text('Resizable')
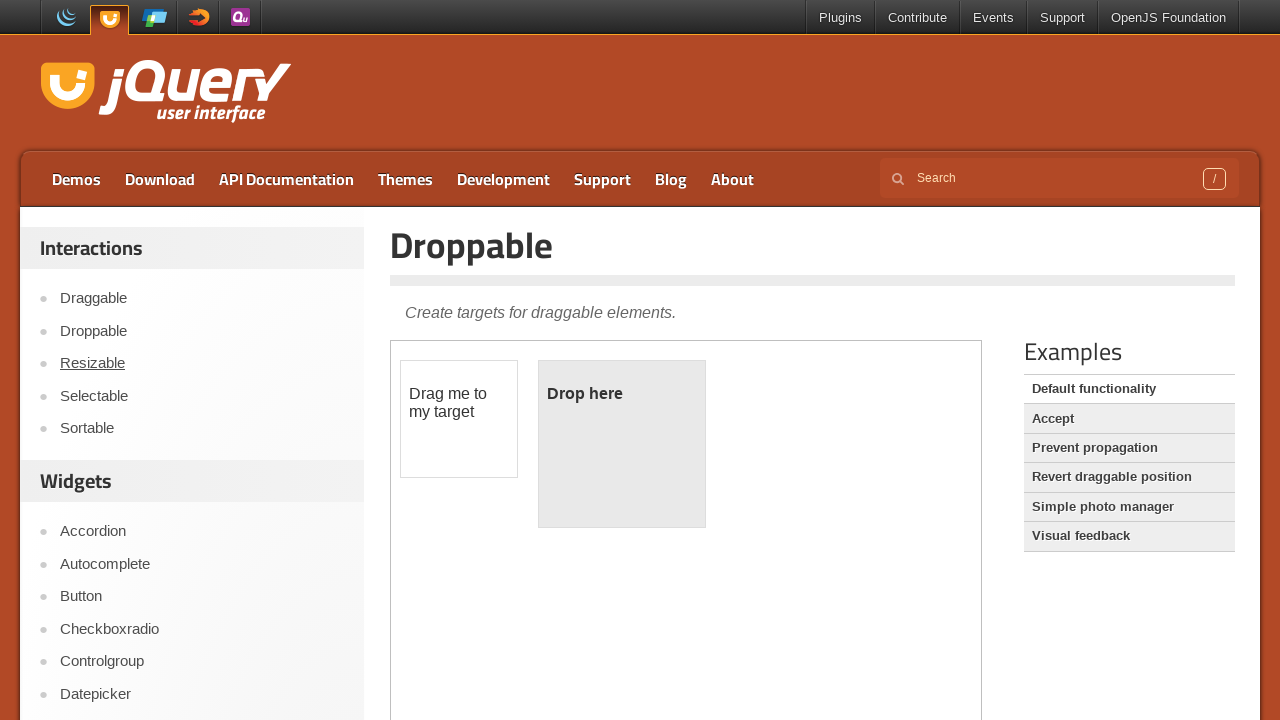

Waited for hover effects to complete
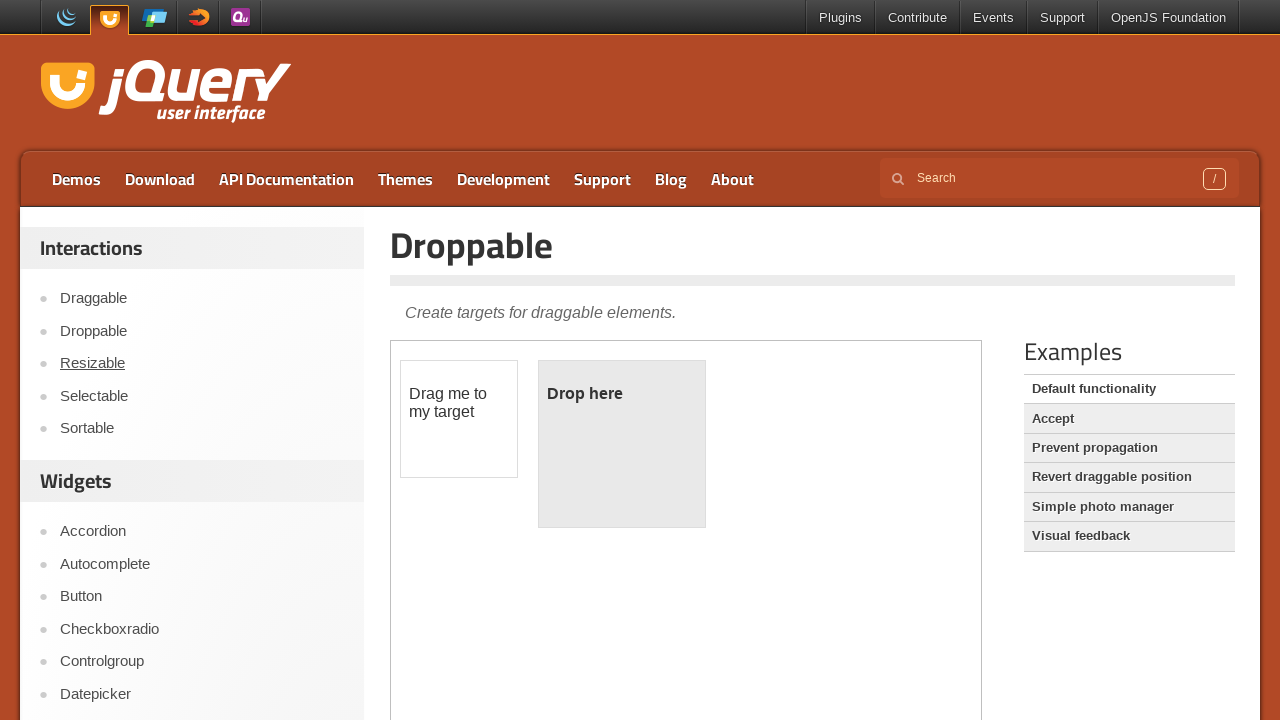

Located the demo iframe
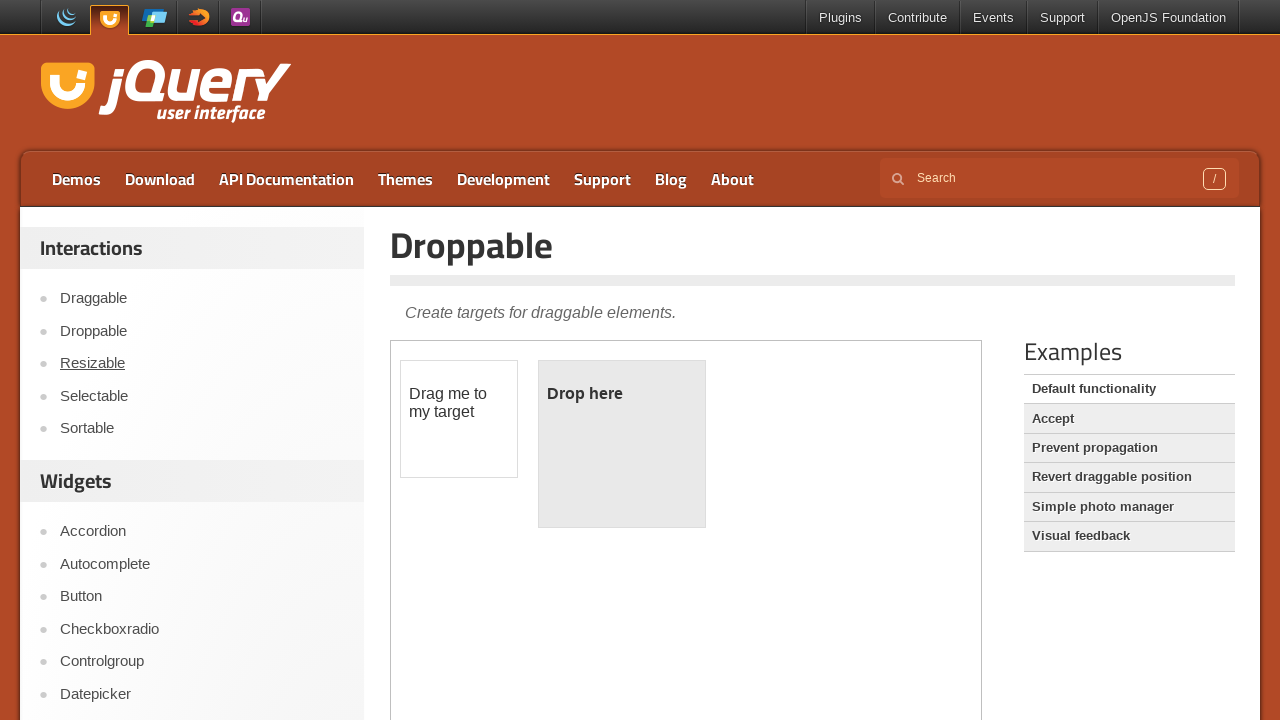

Located the draggable element
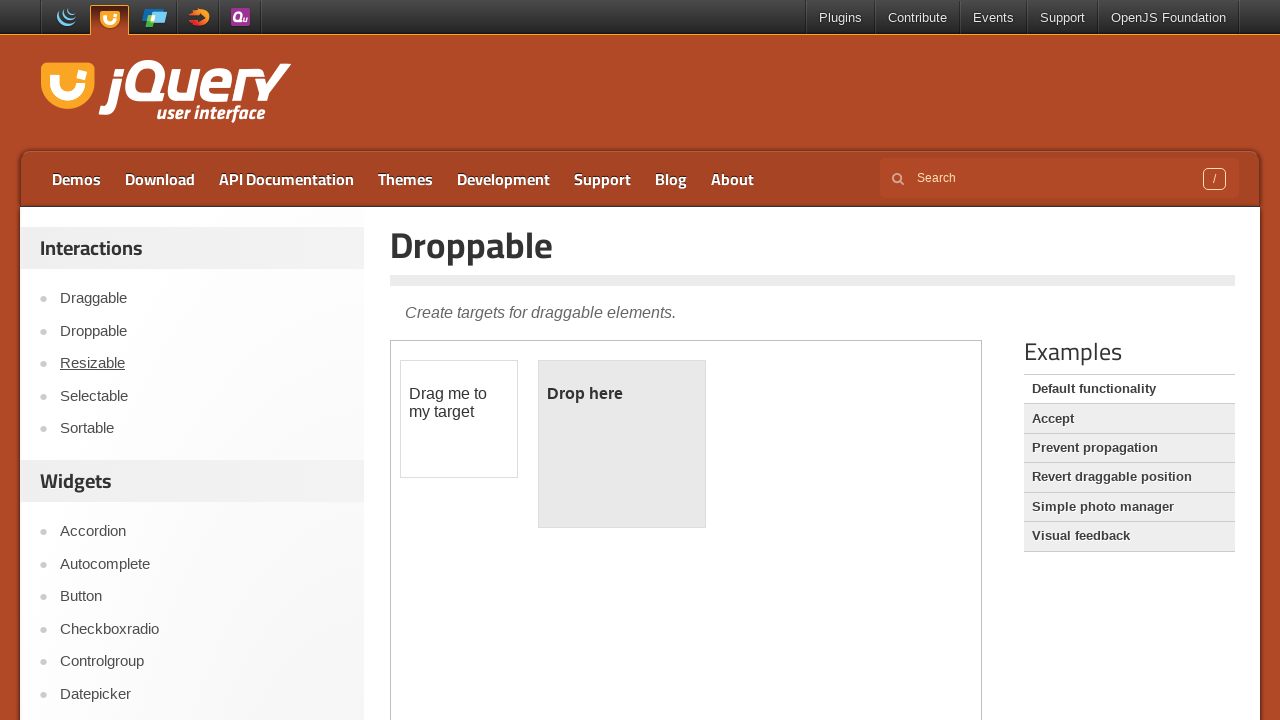

Located the droppable target element
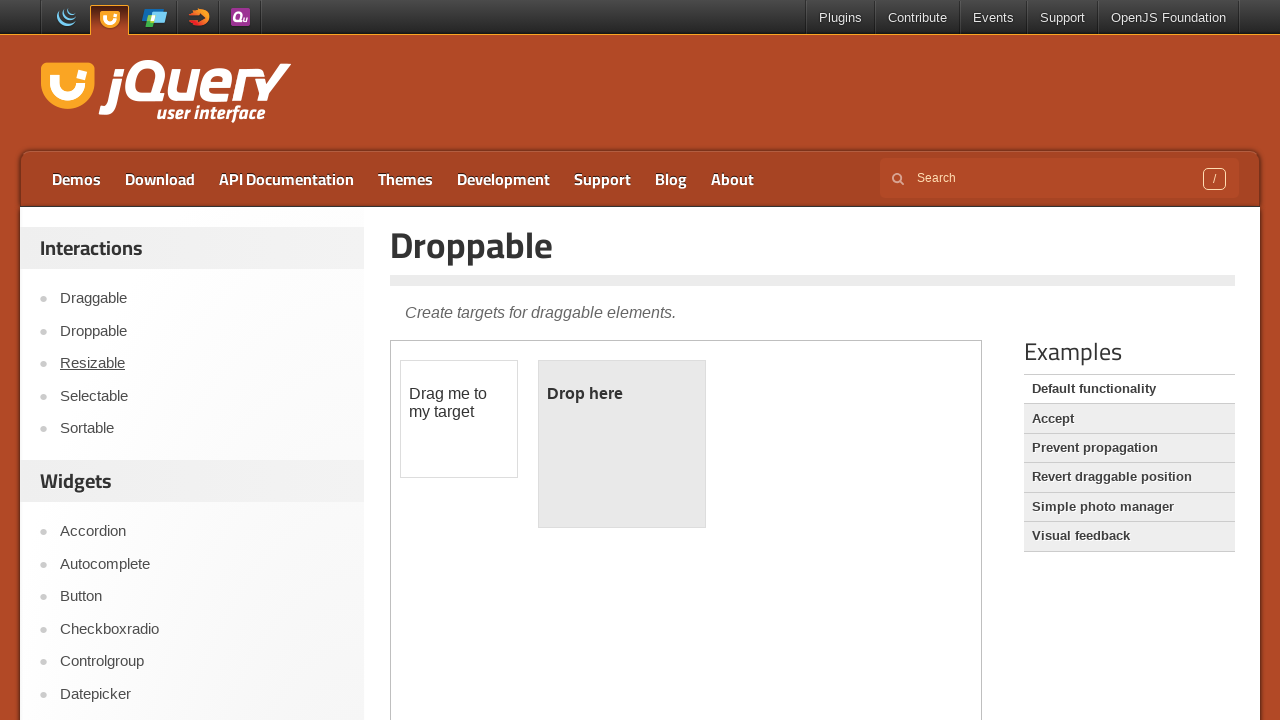

Retrieved bounding box for draggable element
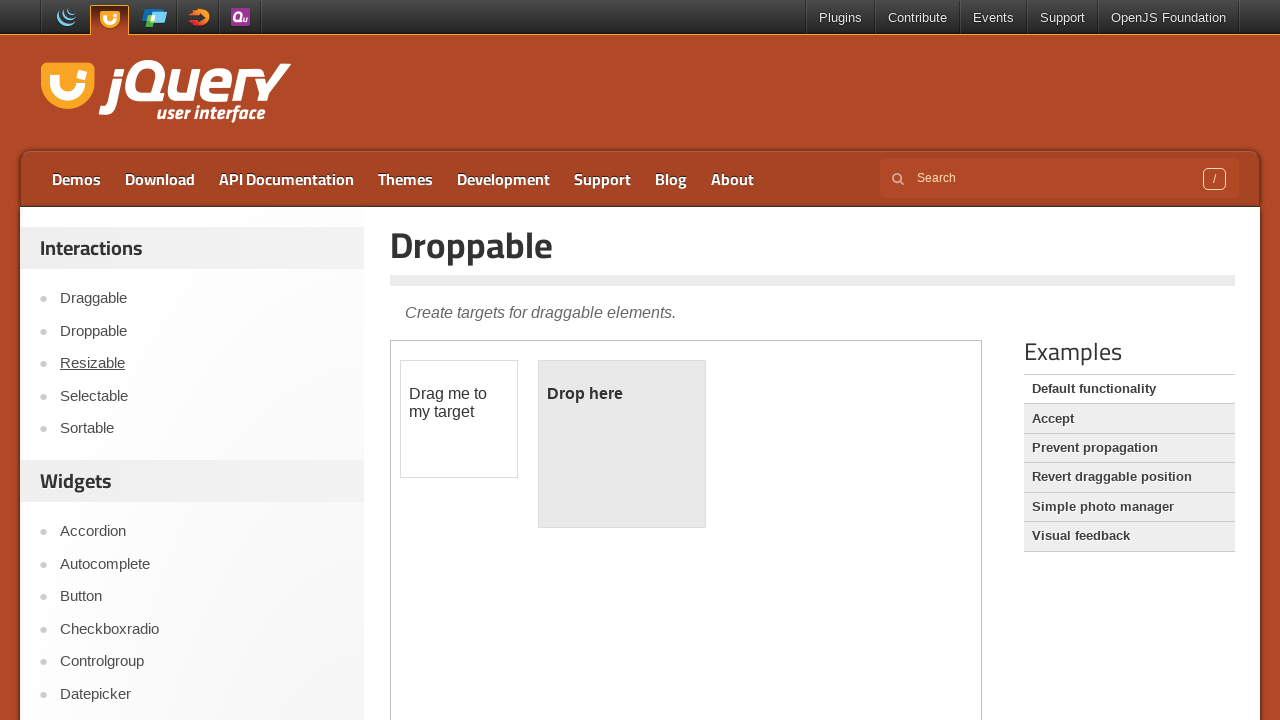

Retrieved bounding box for droppable element
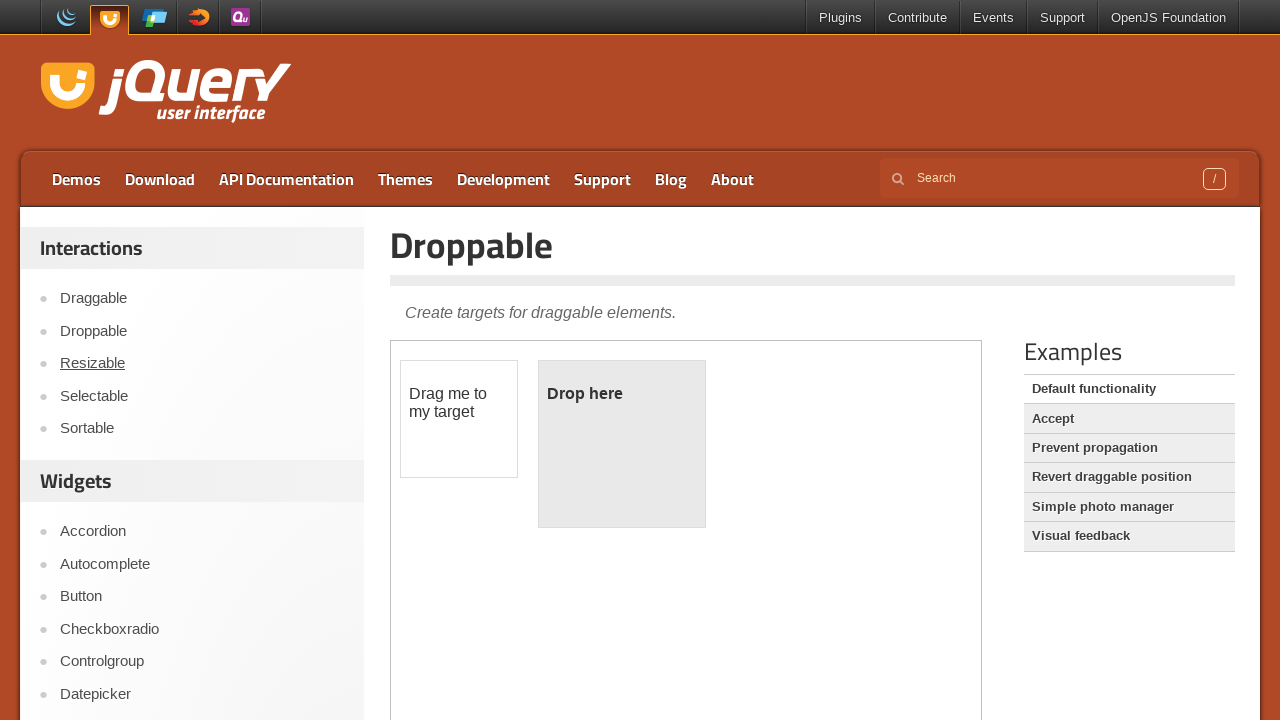

Dragged the draggable element onto the droppable target at (622, 444)
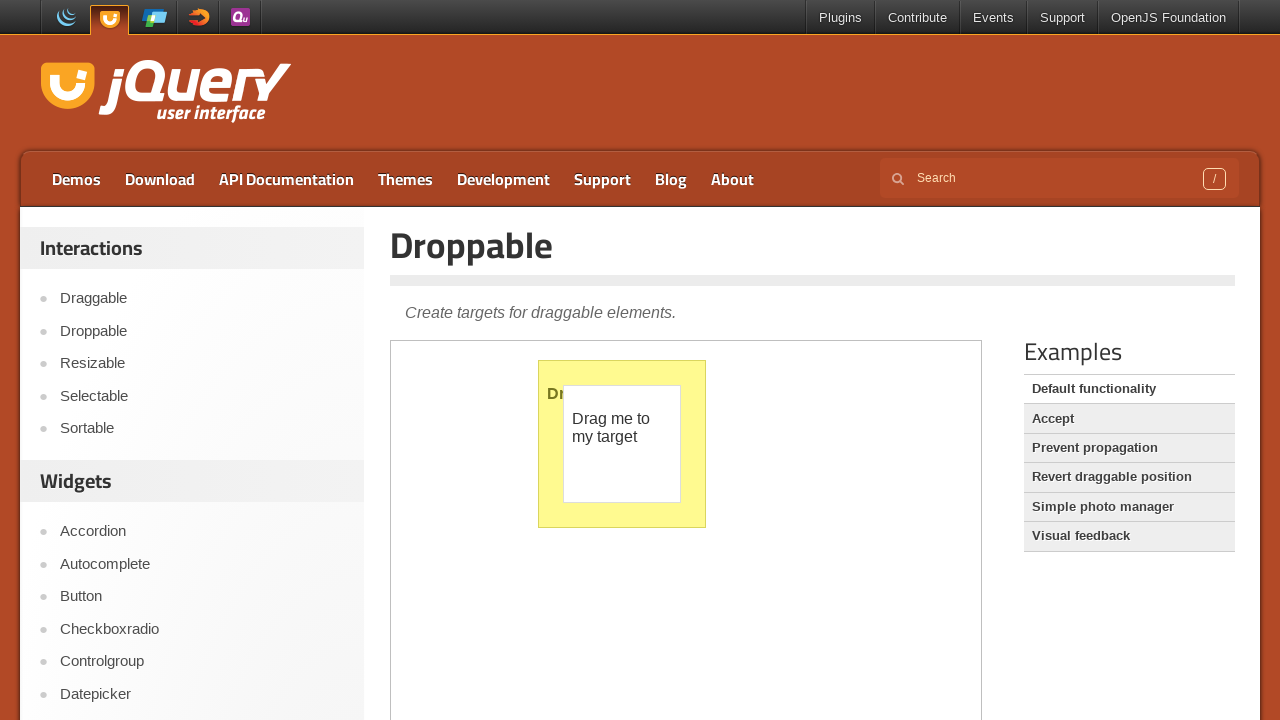

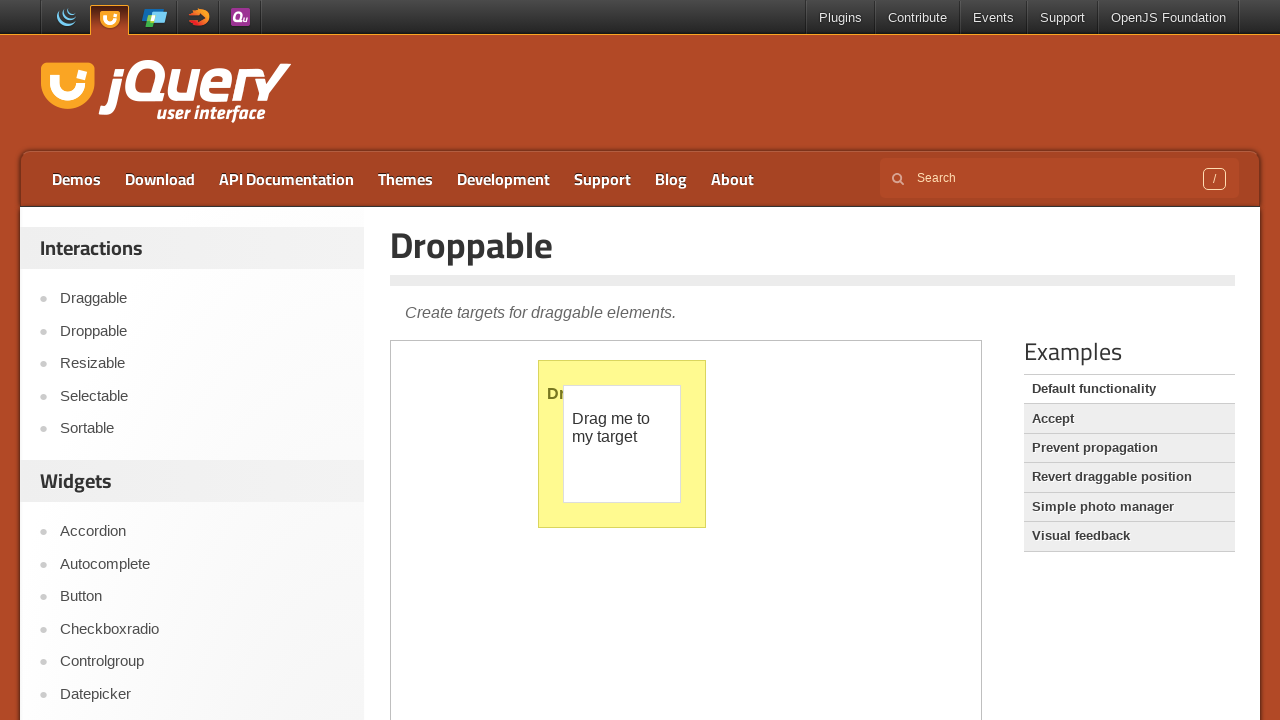